Tests window switching functionality by clicking a link that opens a new window, switching to the new window, and verifying the page title

Starting URL: https://the-internet.herokuapp.com/windows

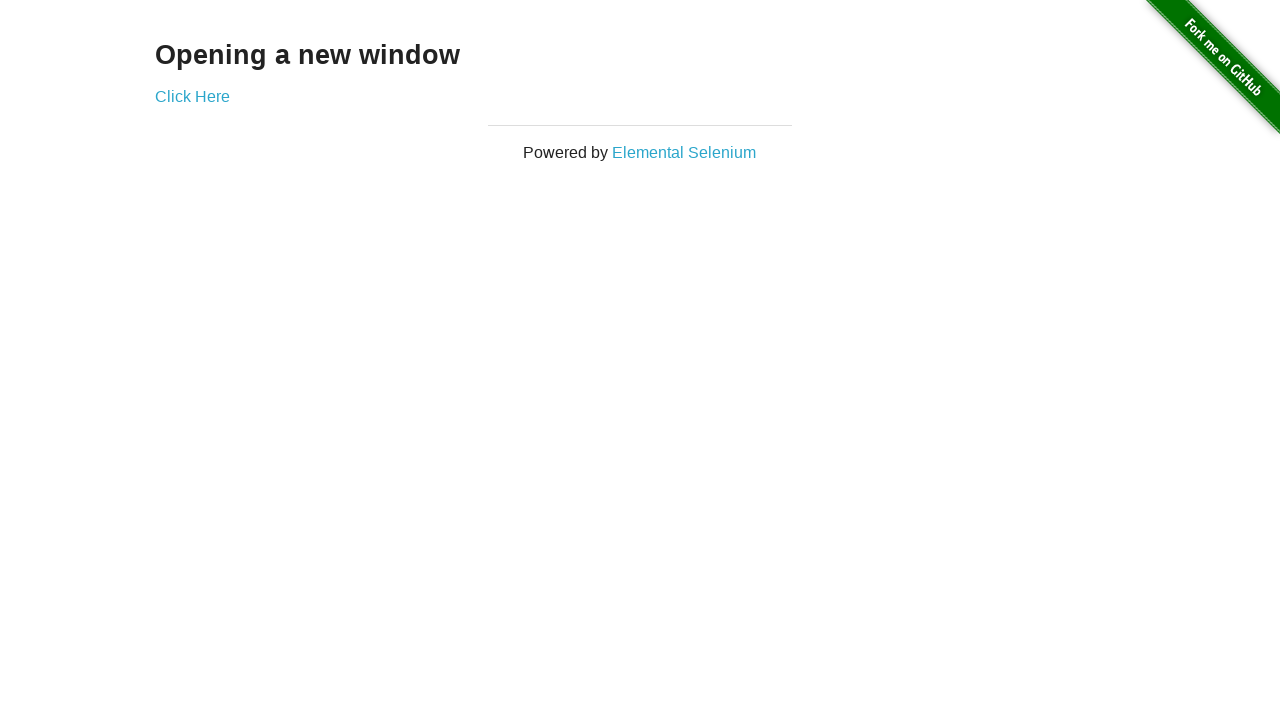

Waited for 'Opening a new window' text on initial page
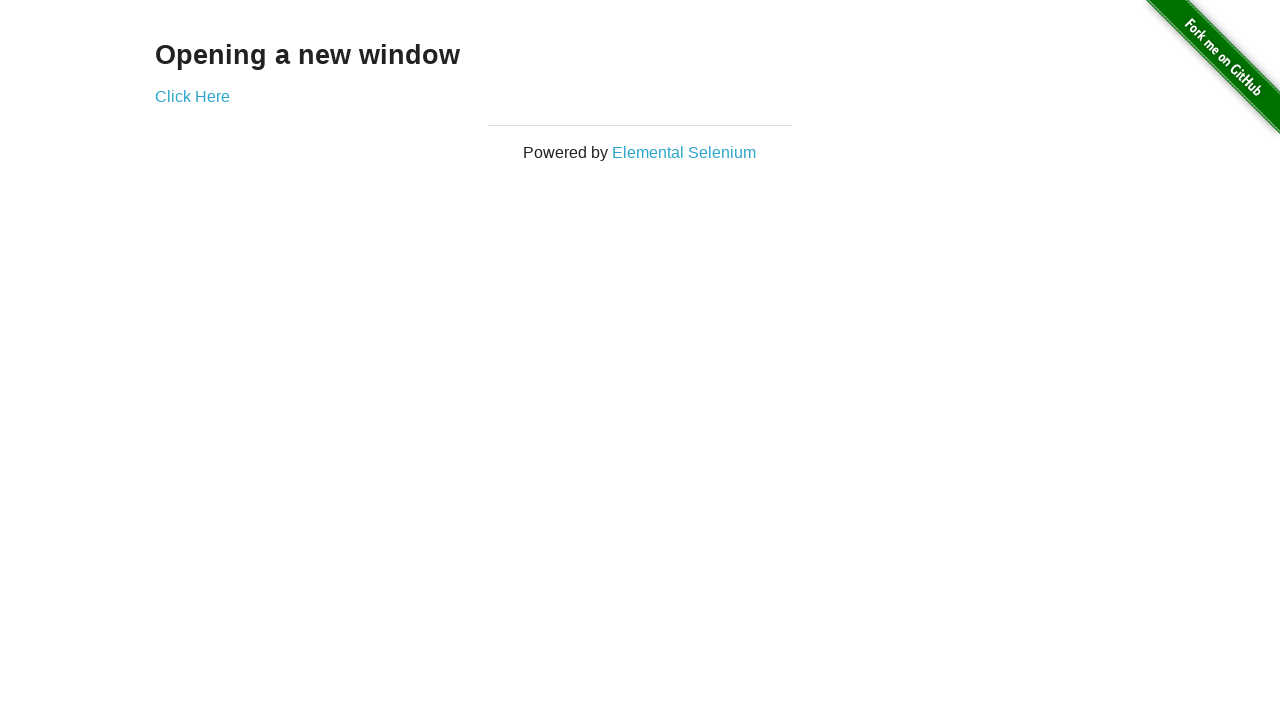

Clicked 'Click Here' link to open new window at (192, 96) on text=Click Here
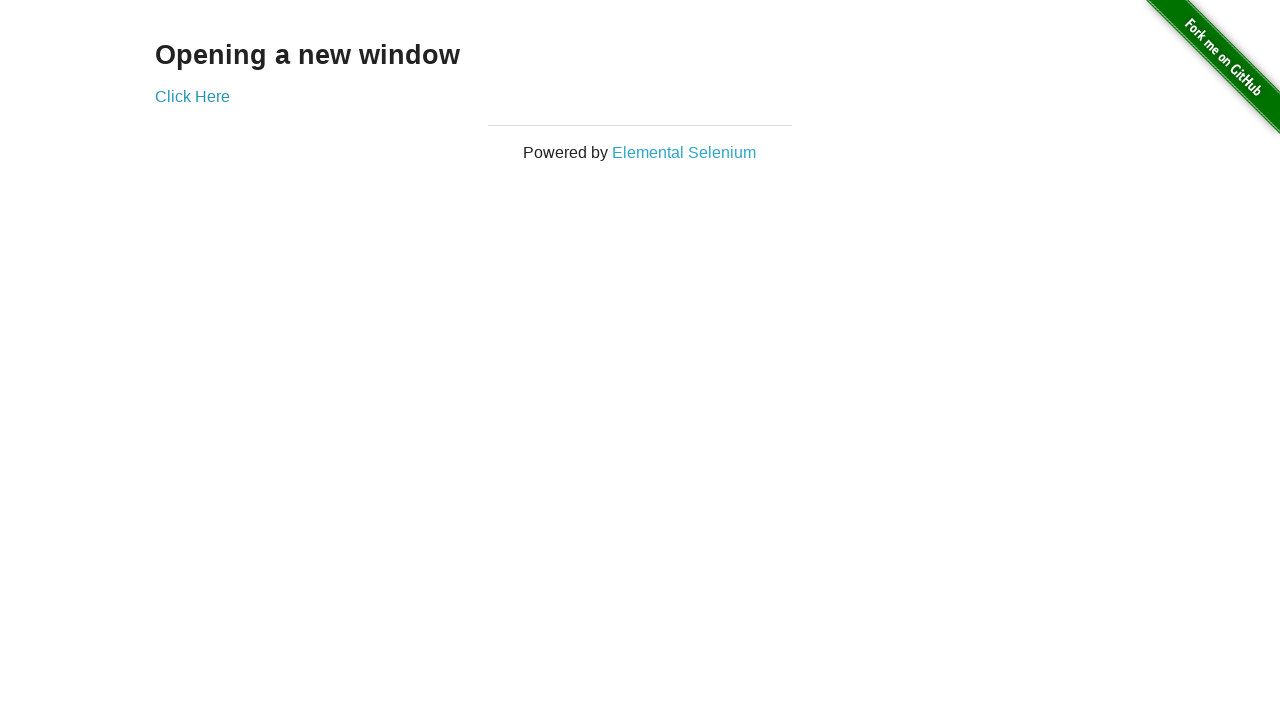

New window opened and loaded
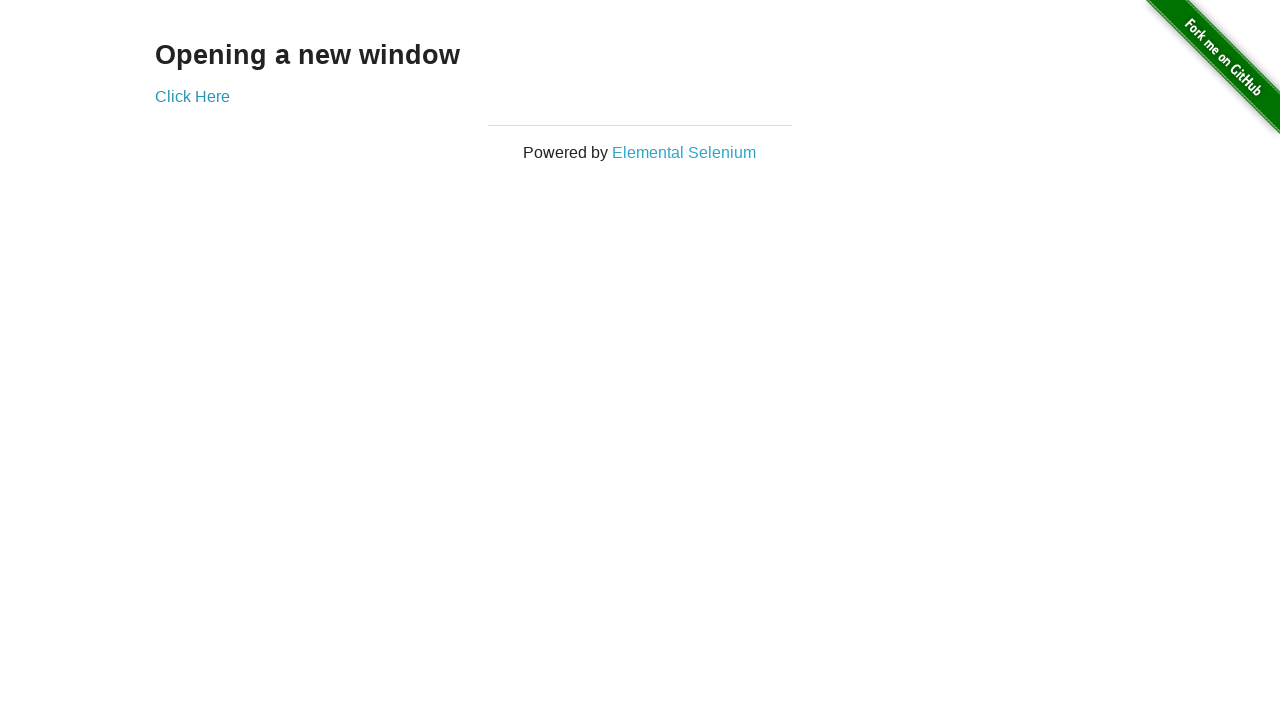

Verified new window title is 'New Window'
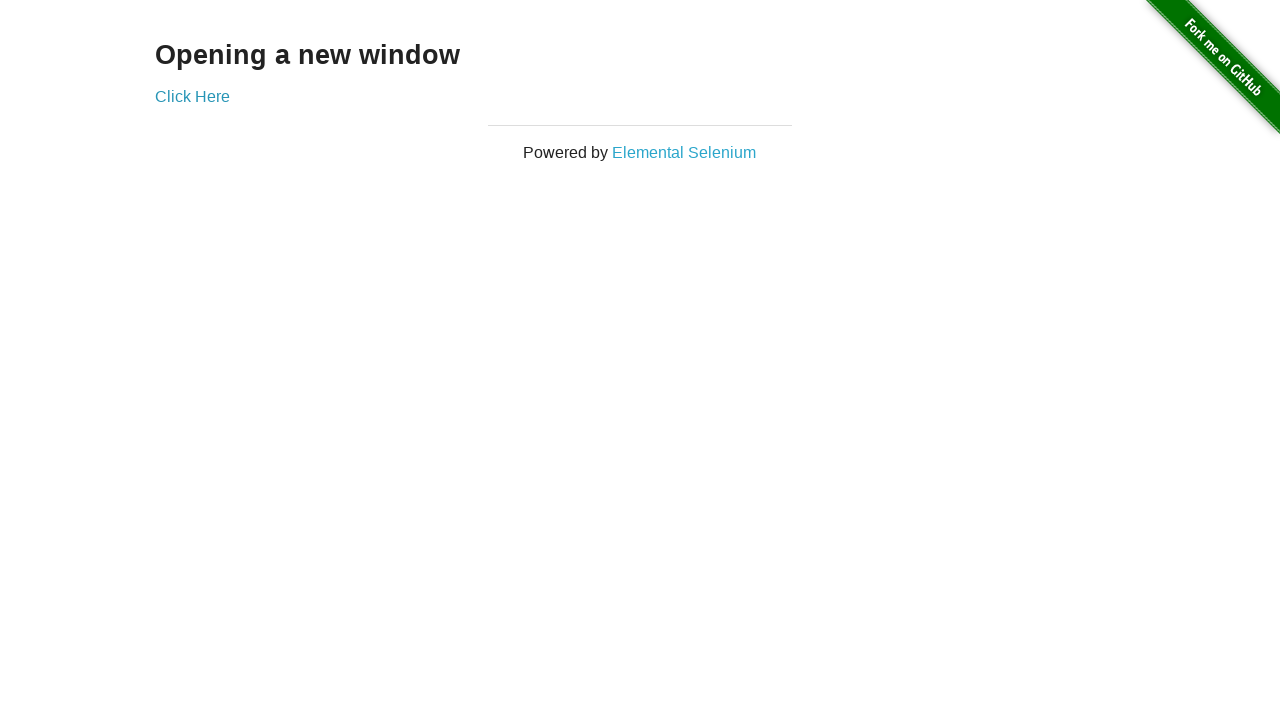

Waited for 'New Window' text in new page
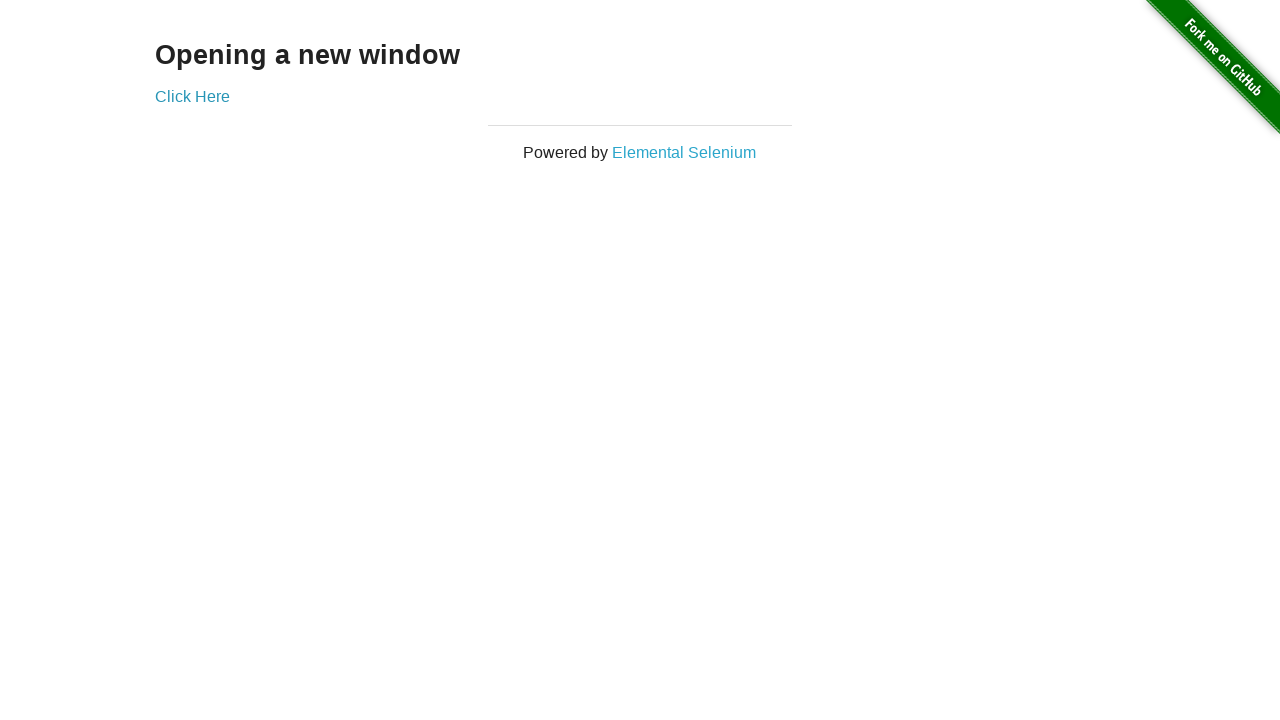

Verified original page title is 'The Internet'
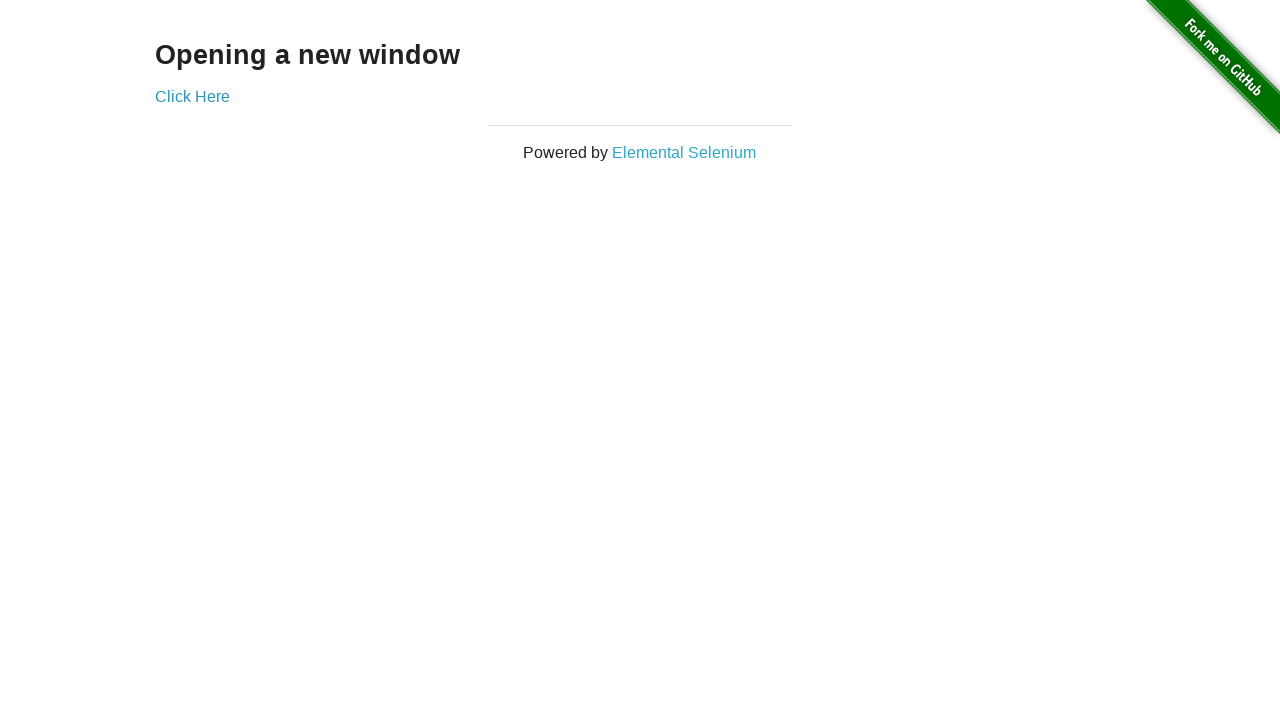

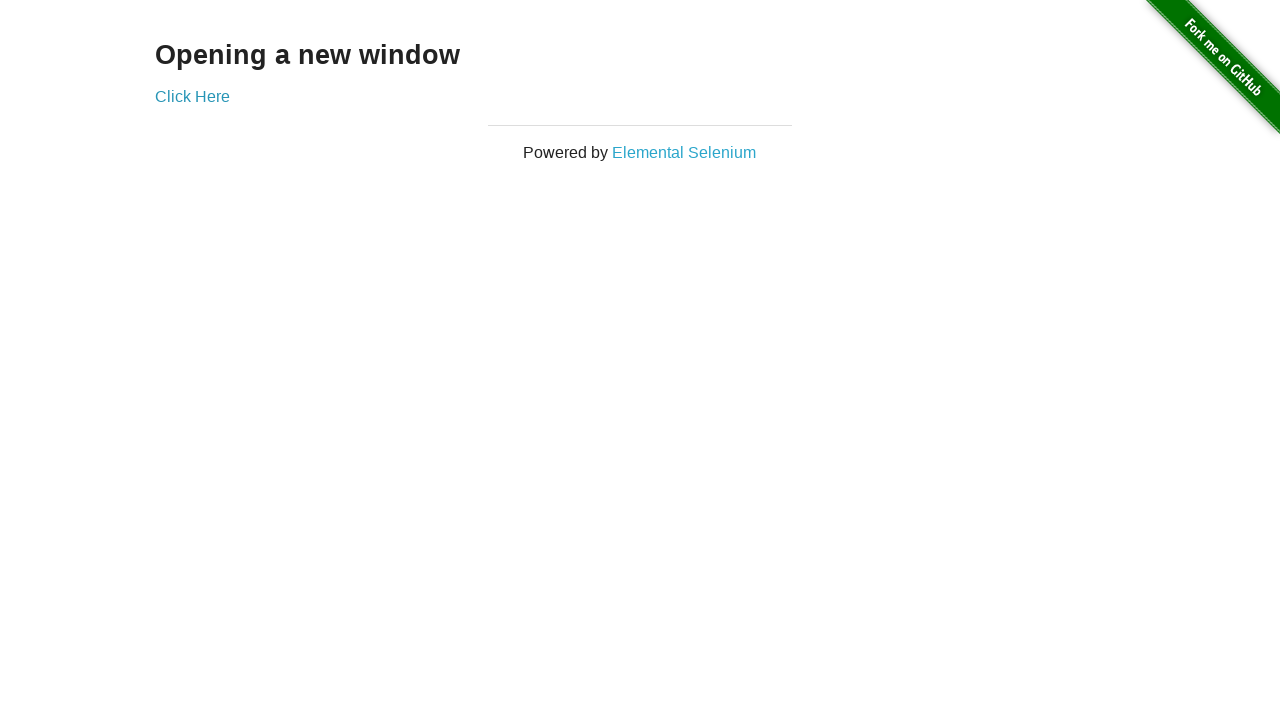